Tests mouse operations including drag-and-drop functionality within an iframe, then performs mouse hover on the Support navigation link and clicks on Learning Center link.

Starting URL: https://jqueryui.com/droppable/

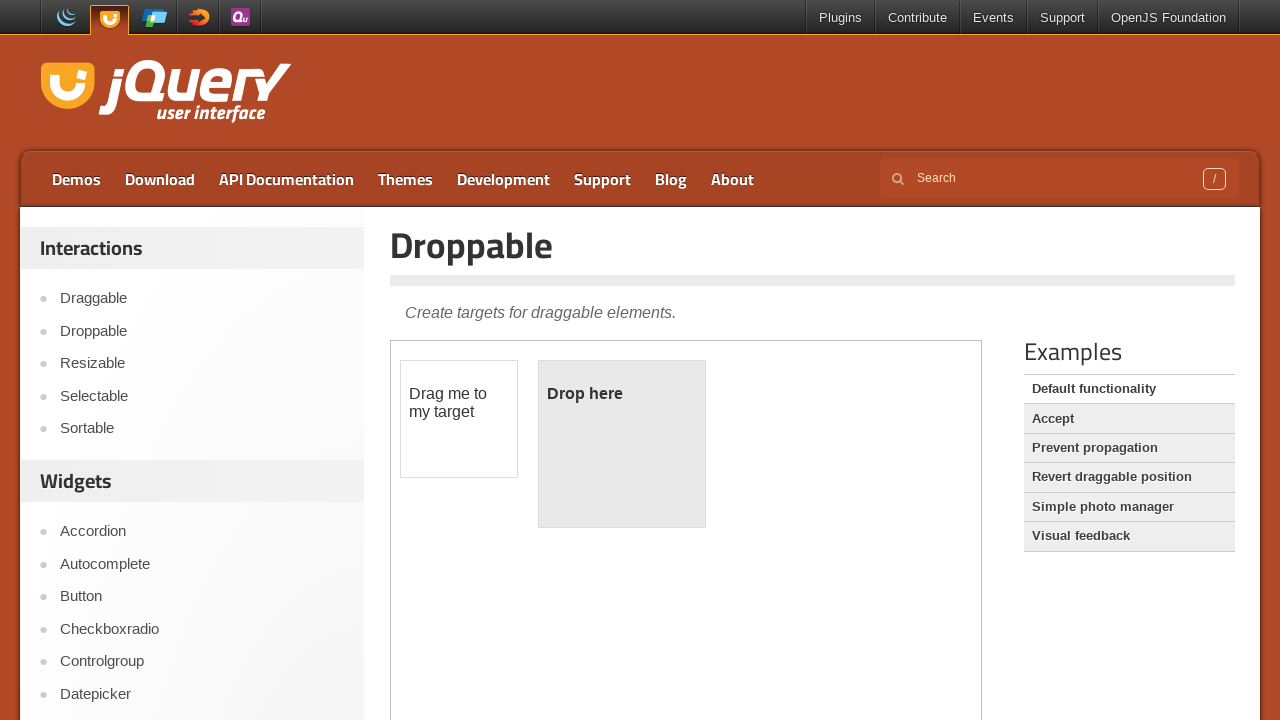

Located iframe containing drag-drop demo
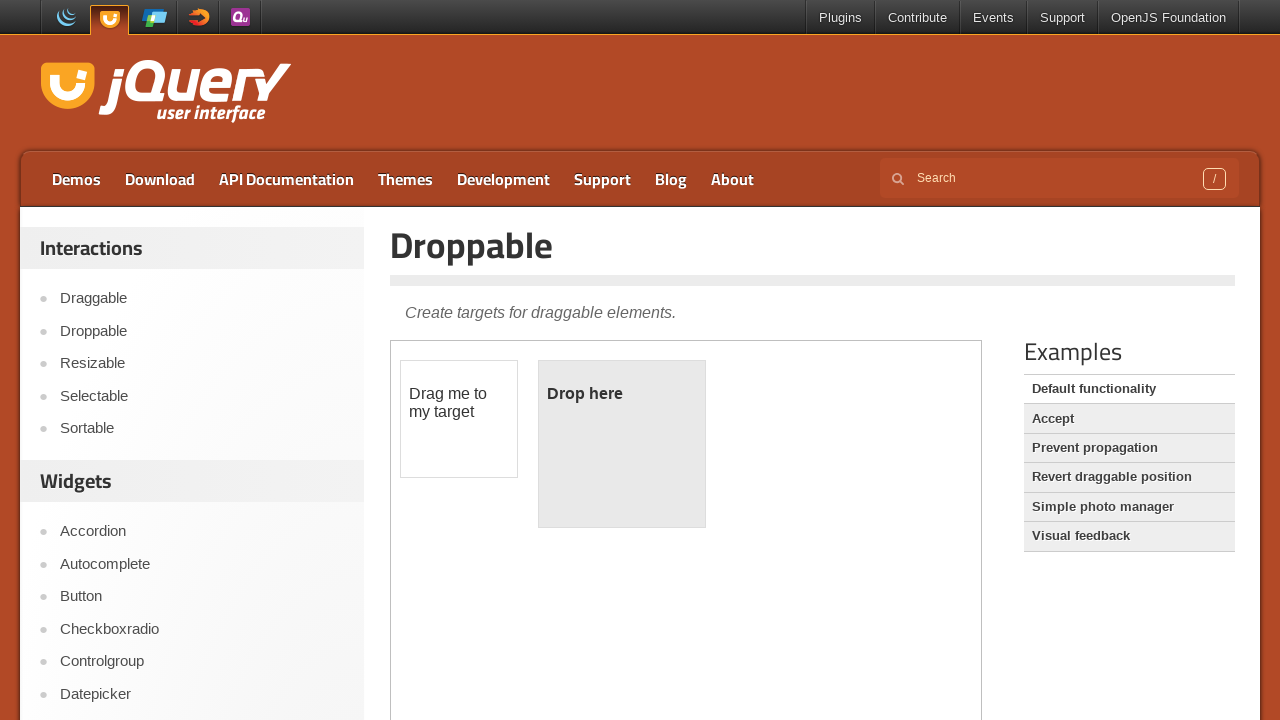

Performed drag-and-drop of draggable element to droppable element within iframe at (622, 444)
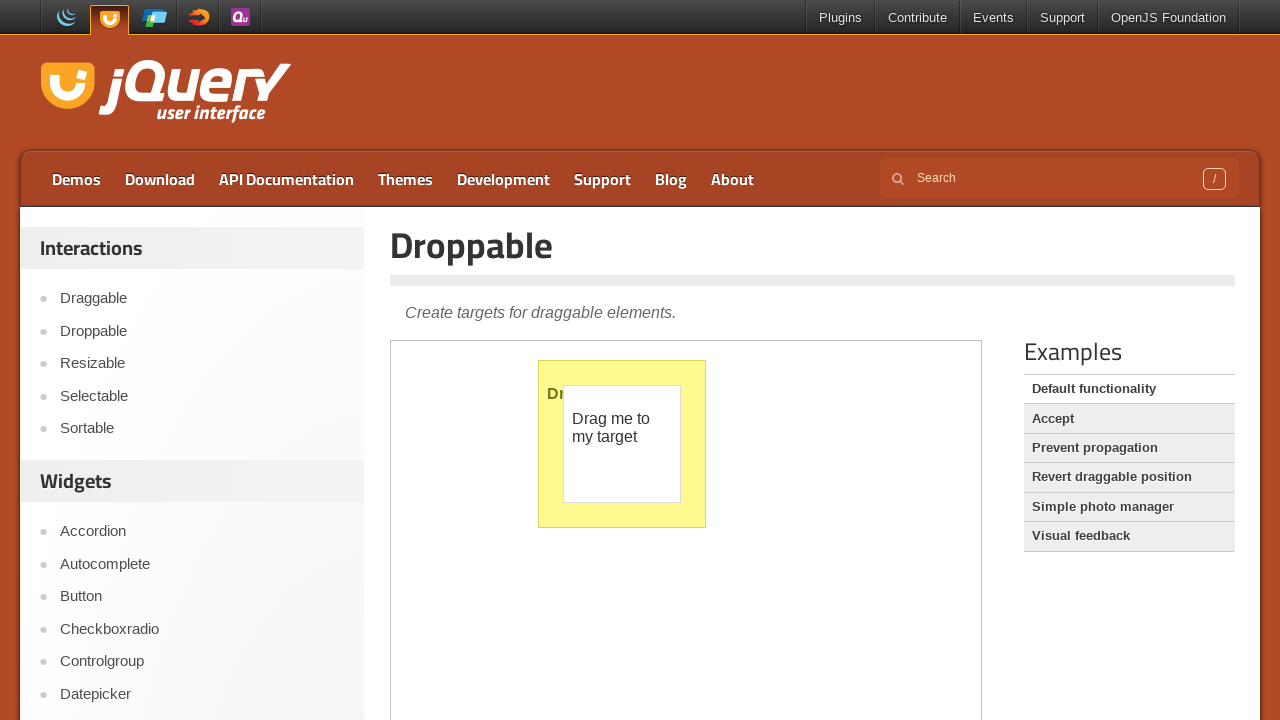

Hovered mouse over Support navigation link at (1062, 18) on xpath=//a[text()='Support']
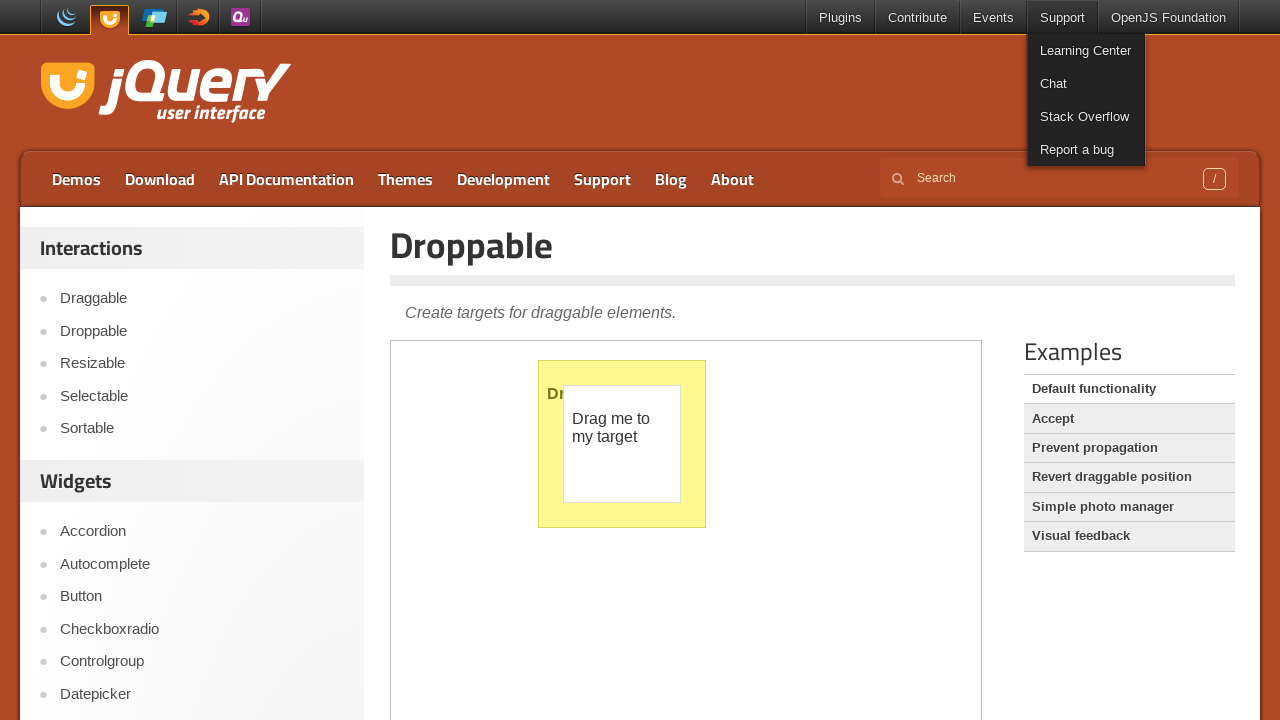

Clicked on Learning Center link at (1086, 50) on xpath=//a[text()='Learning Center']
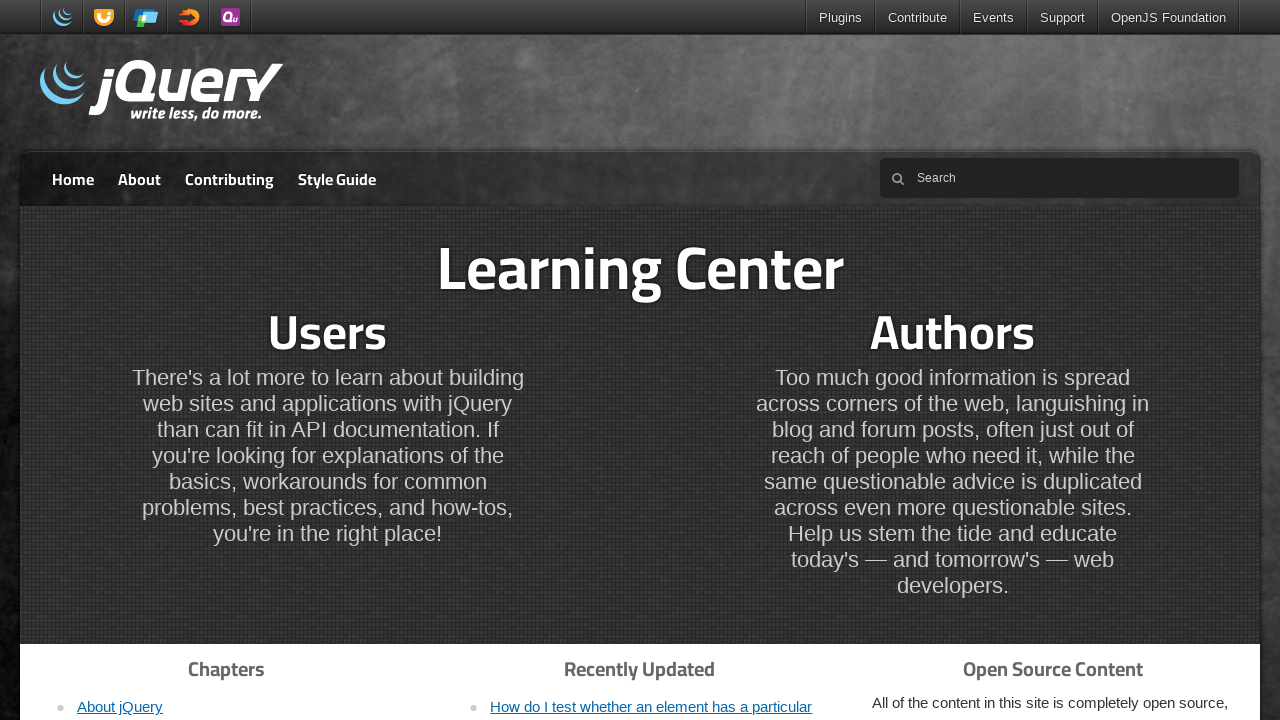

Page navigation completed and DOM content loaded
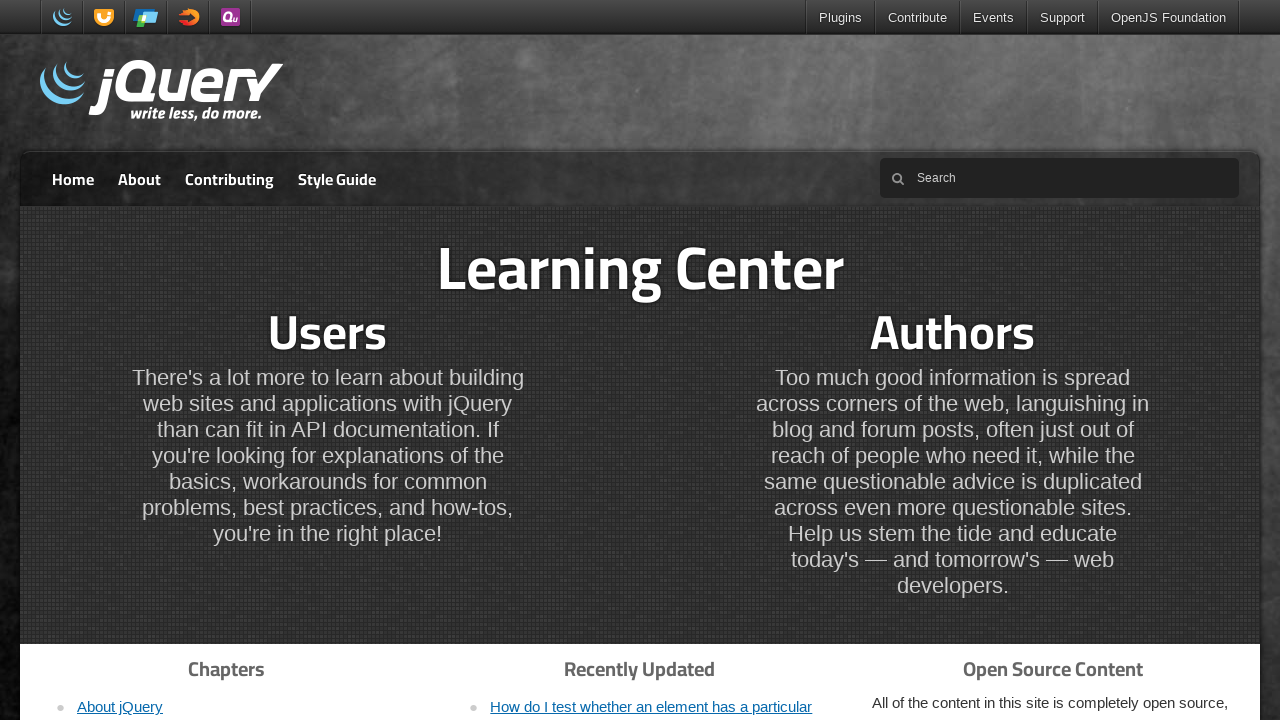

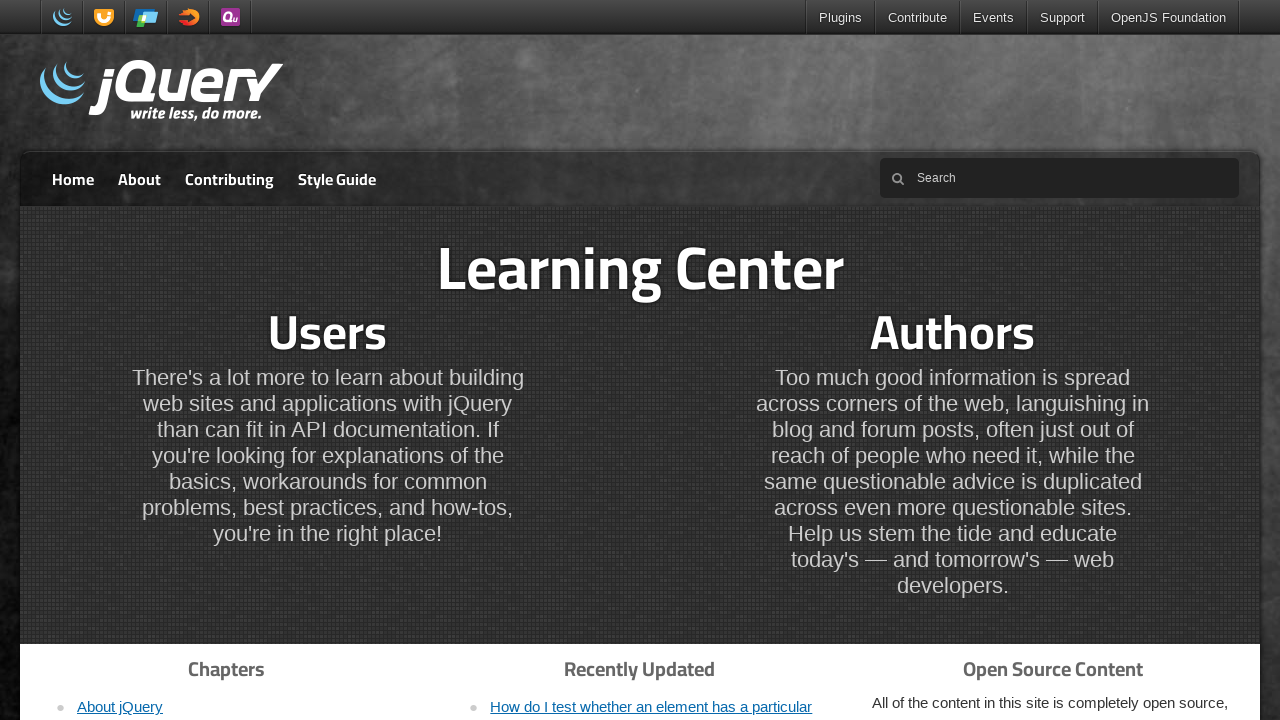